Navigates to W3Schools HTML tables example page and reads data from a sample HTML table by iterating through rows and extracting company, contact, and country information

Starting URL: https://www.w3schools.com/html/html_tables.asp

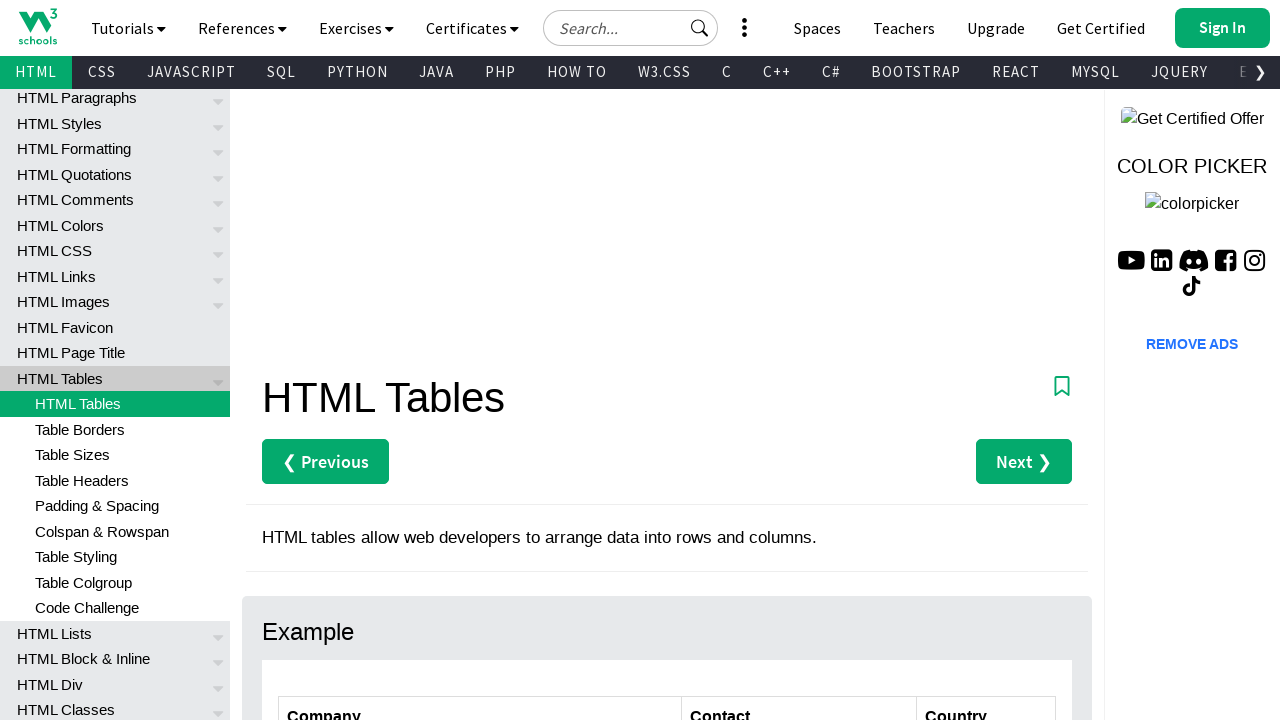

Navigated to W3Schools HTML tables example page
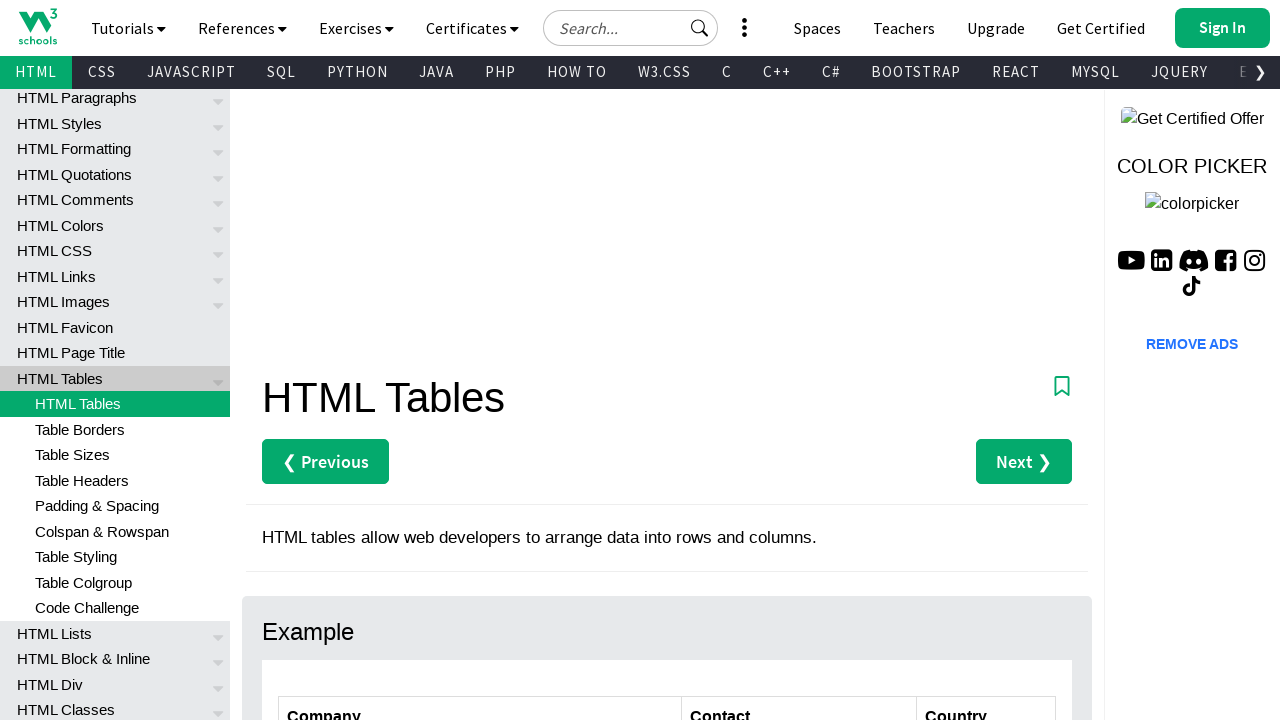

Extracted company name from row 2: Alfreds Futterkiste
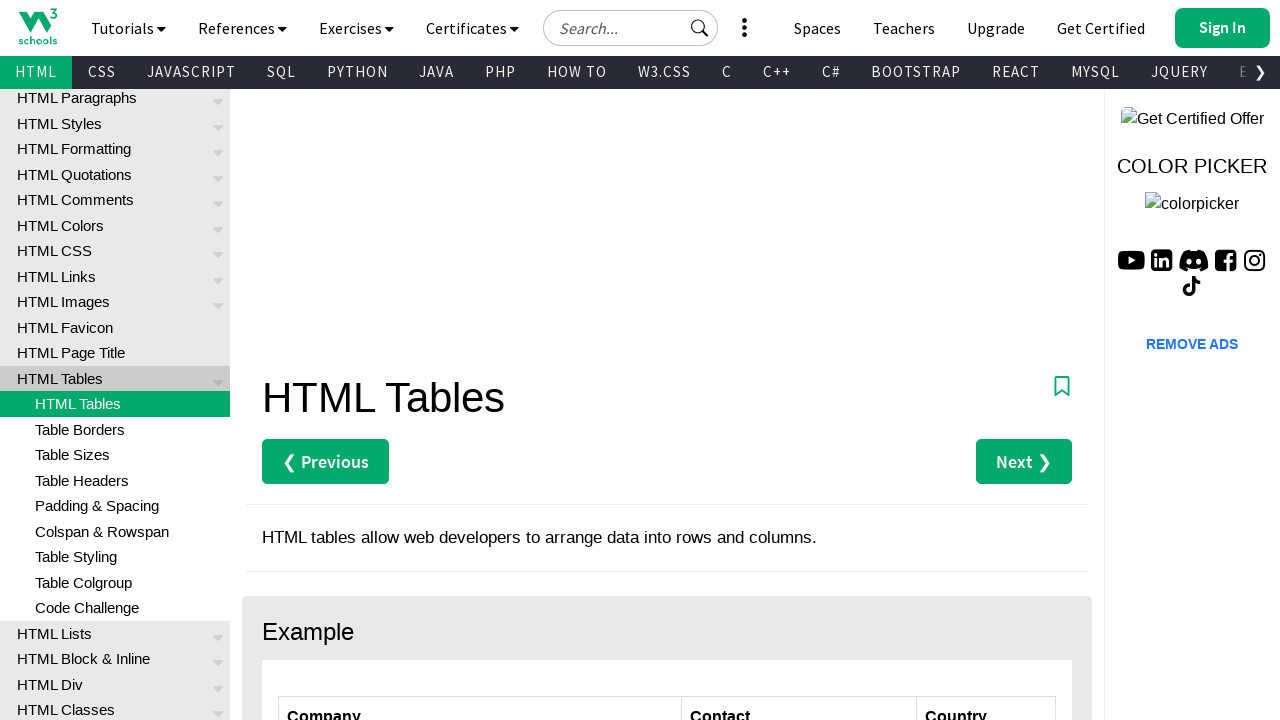

Extracted contact from row 2: Maria Anders
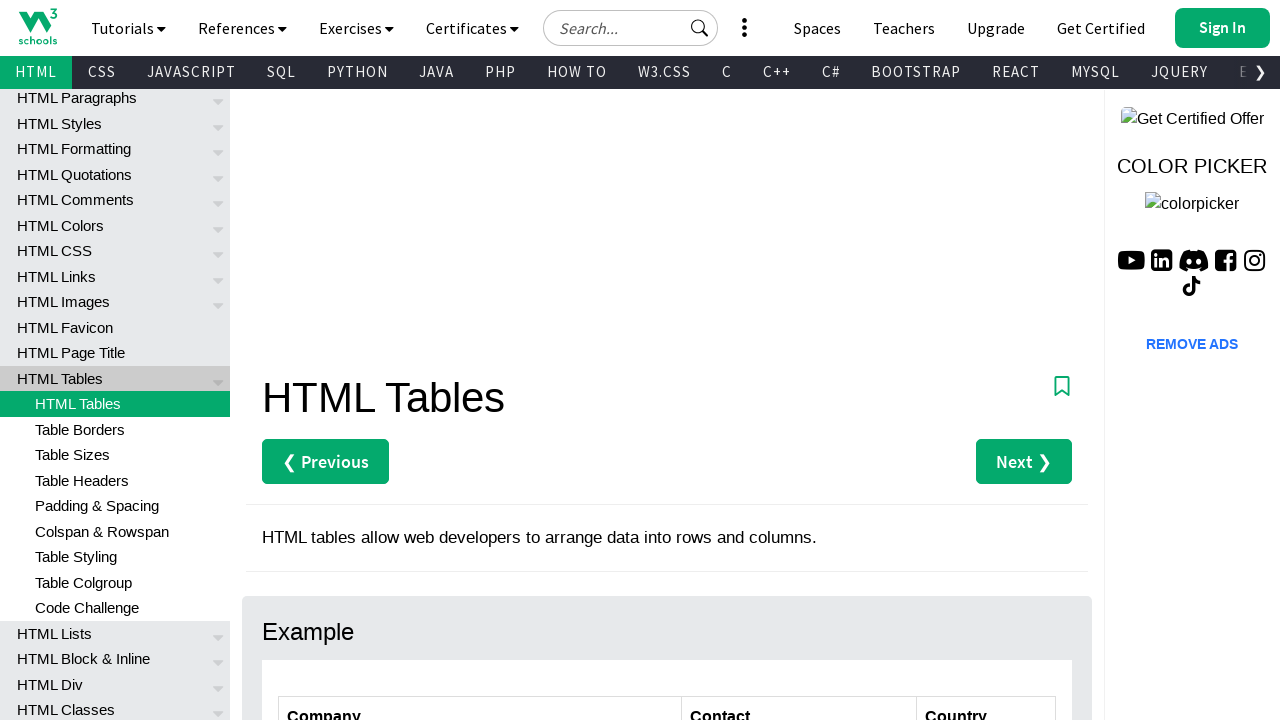

Extracted country from row 2: Germany
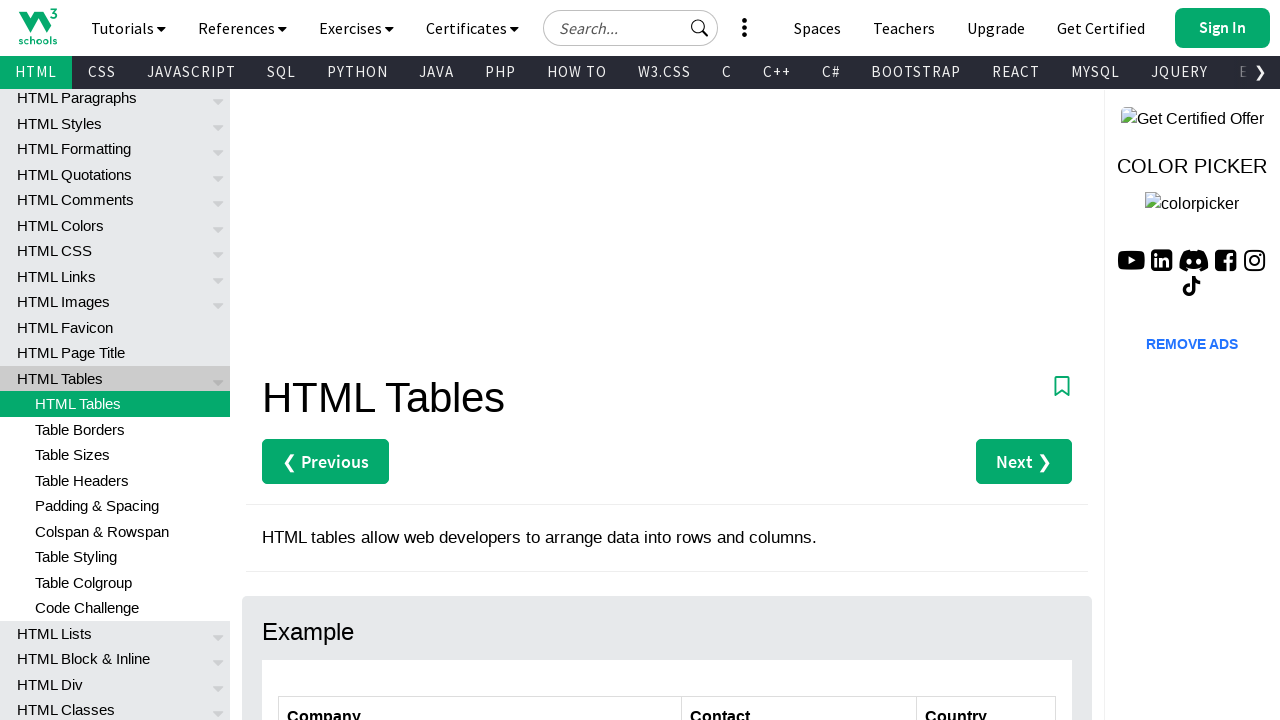

Extracted company name from row 3: Centro comercial Moctezuma
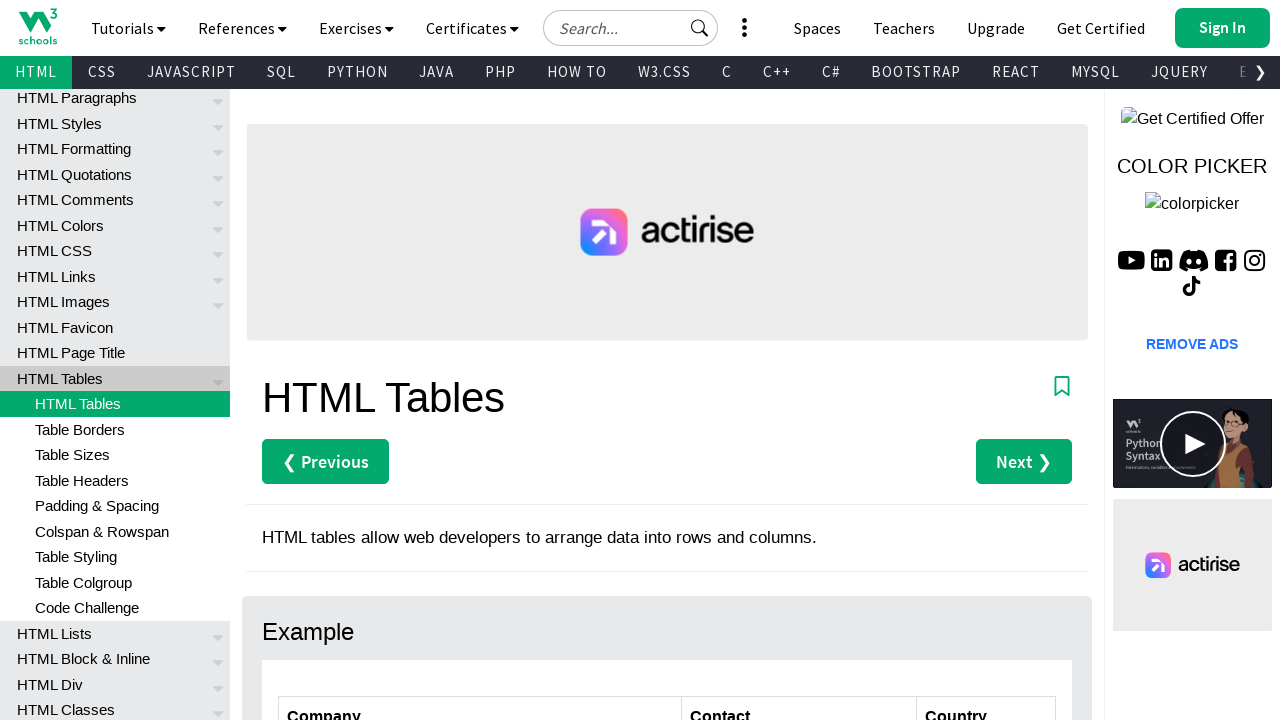

Extracted contact from row 3: Francisco Chang
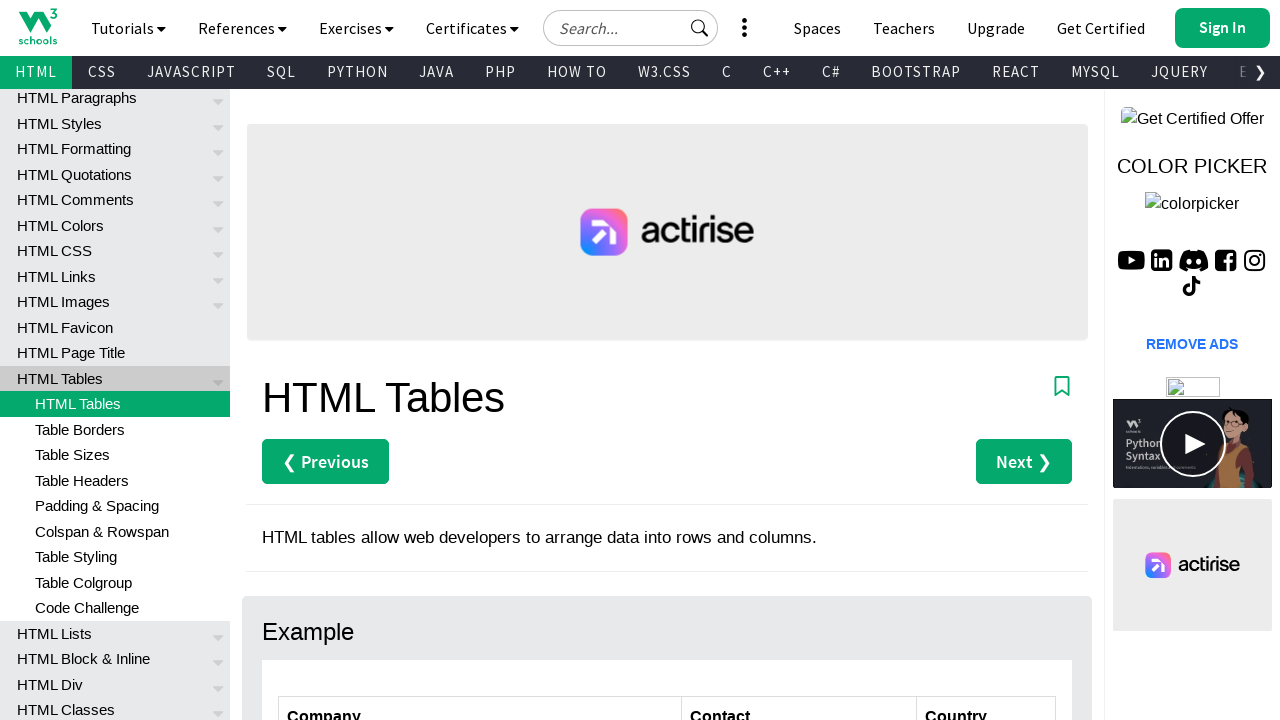

Extracted country from row 3: Mexico
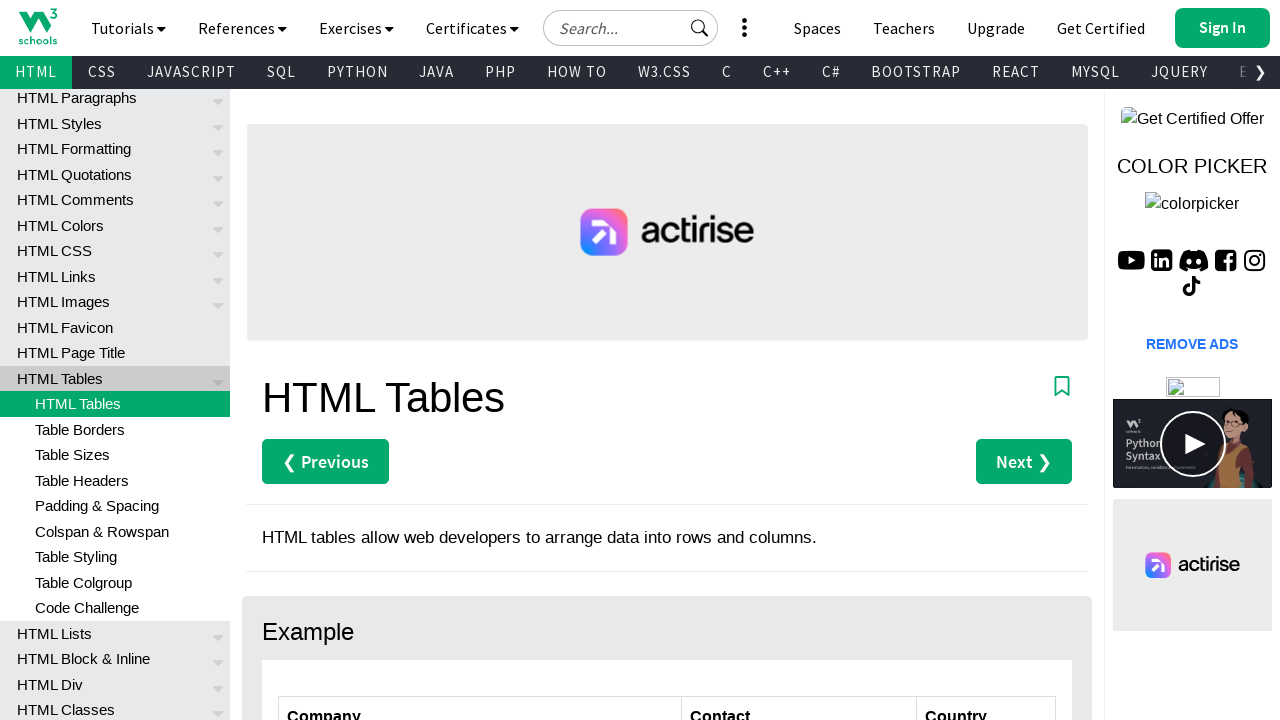

Extracted company name from row 4: Ernst Handel
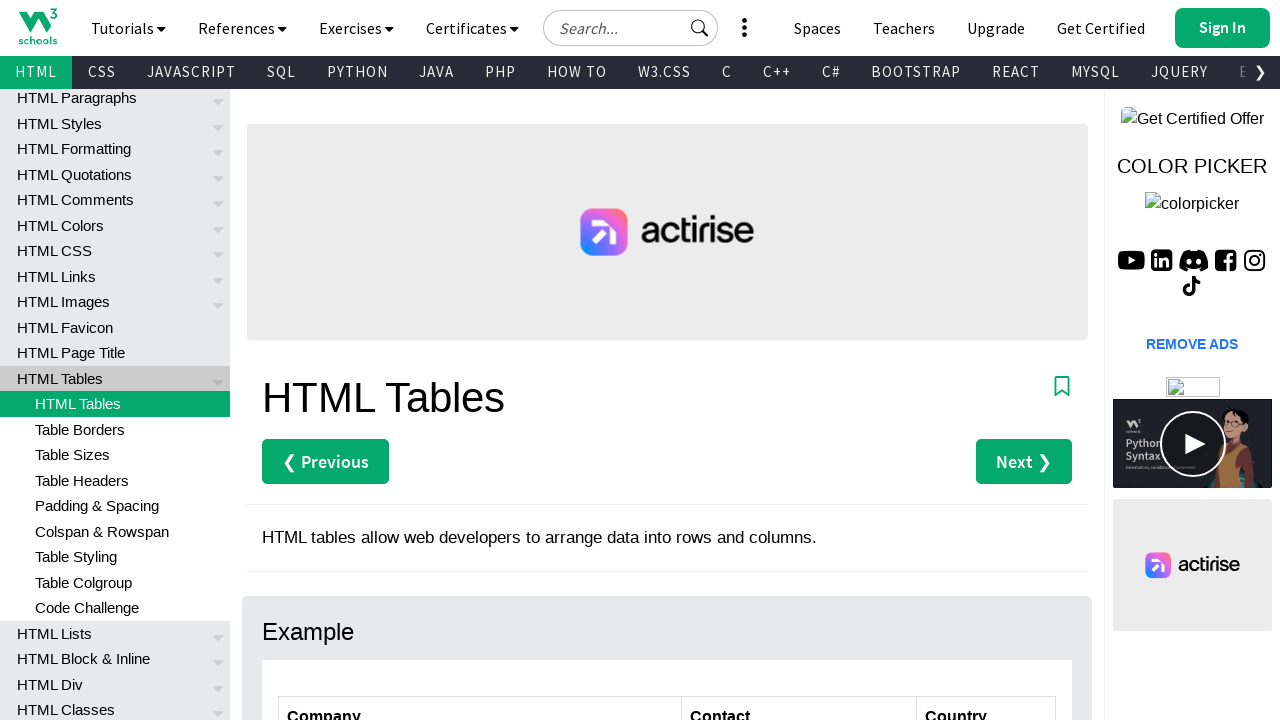

Extracted contact from row 4: Roland Mendel
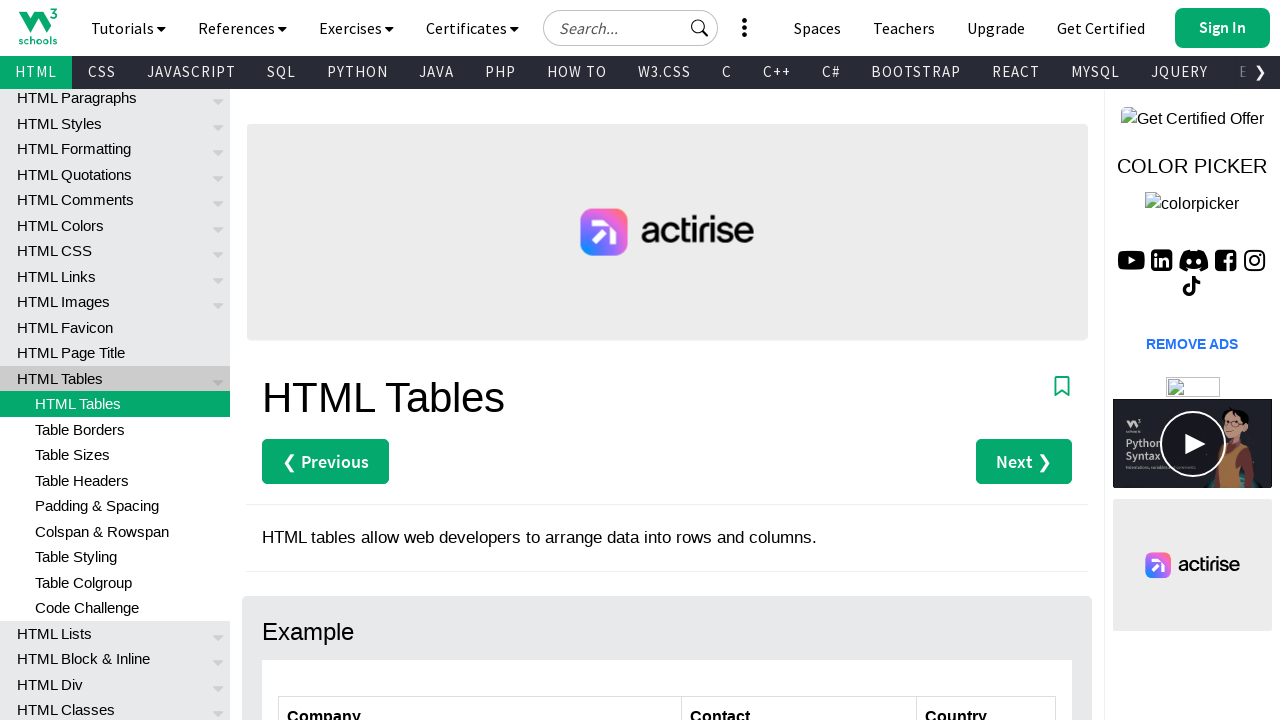

Extracted country from row 4: Austria
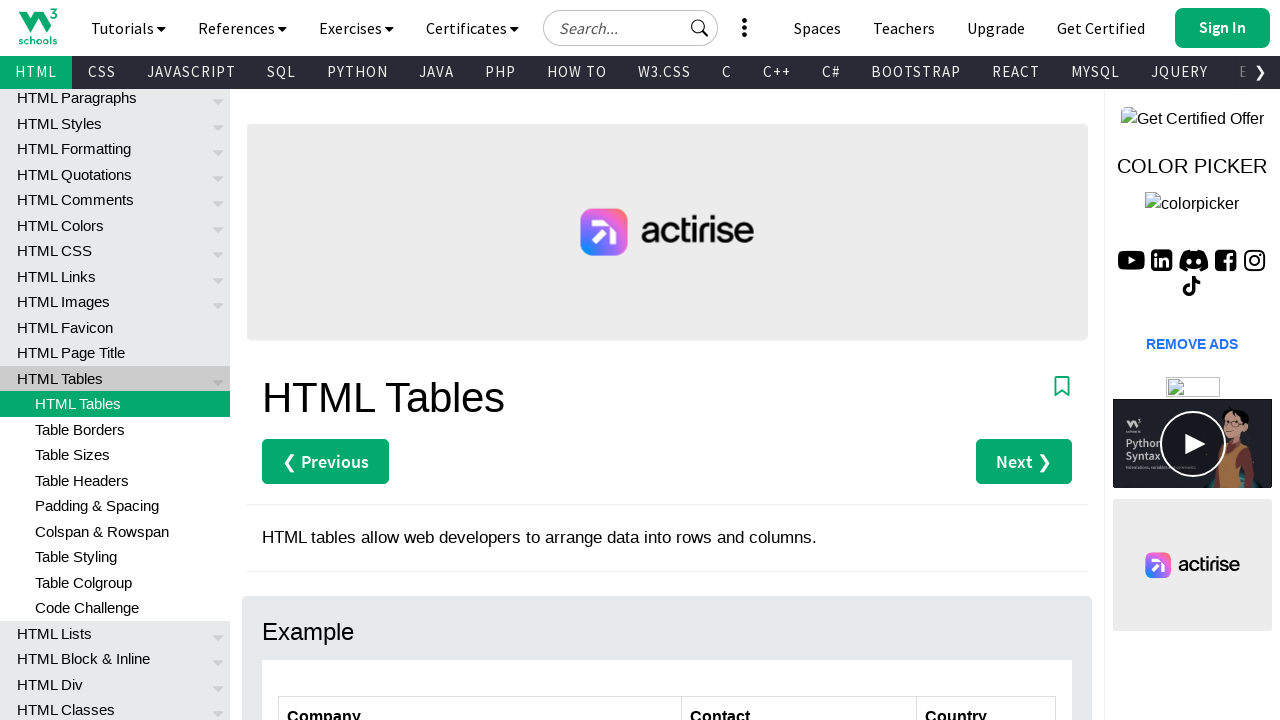

Extracted company name from row 5: Island Trading
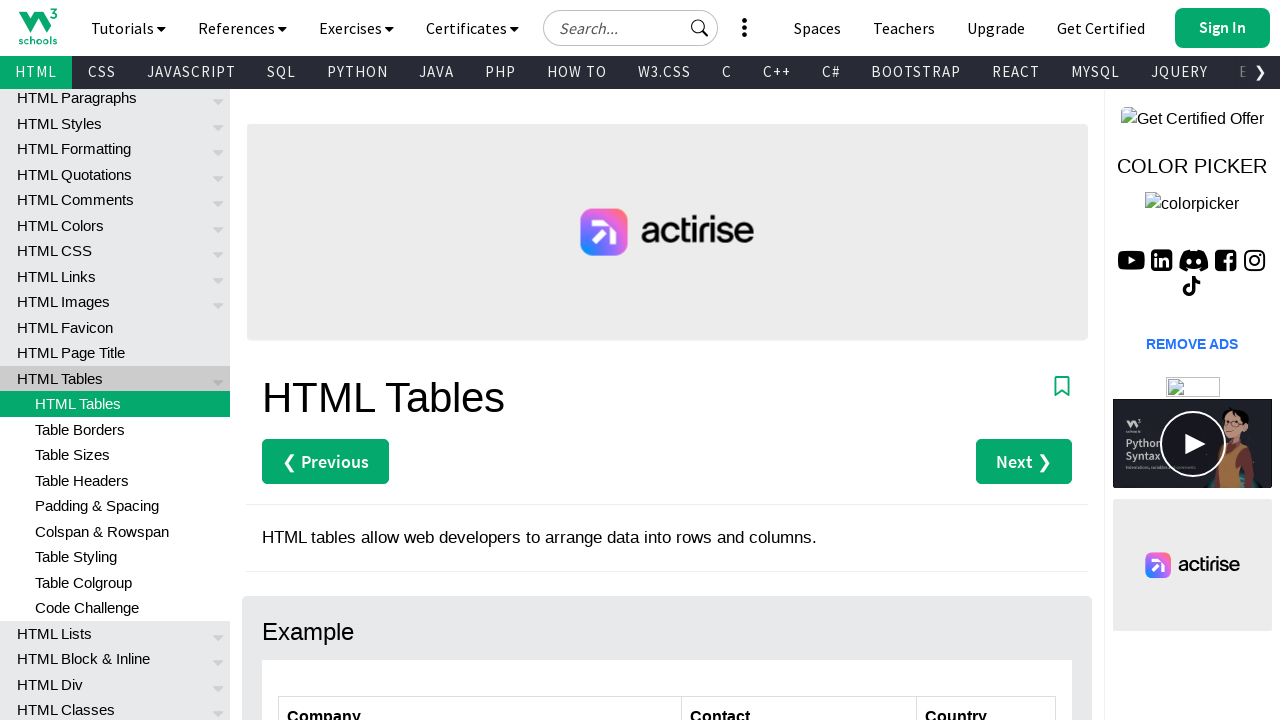

Extracted contact from row 5: Helen Bennett
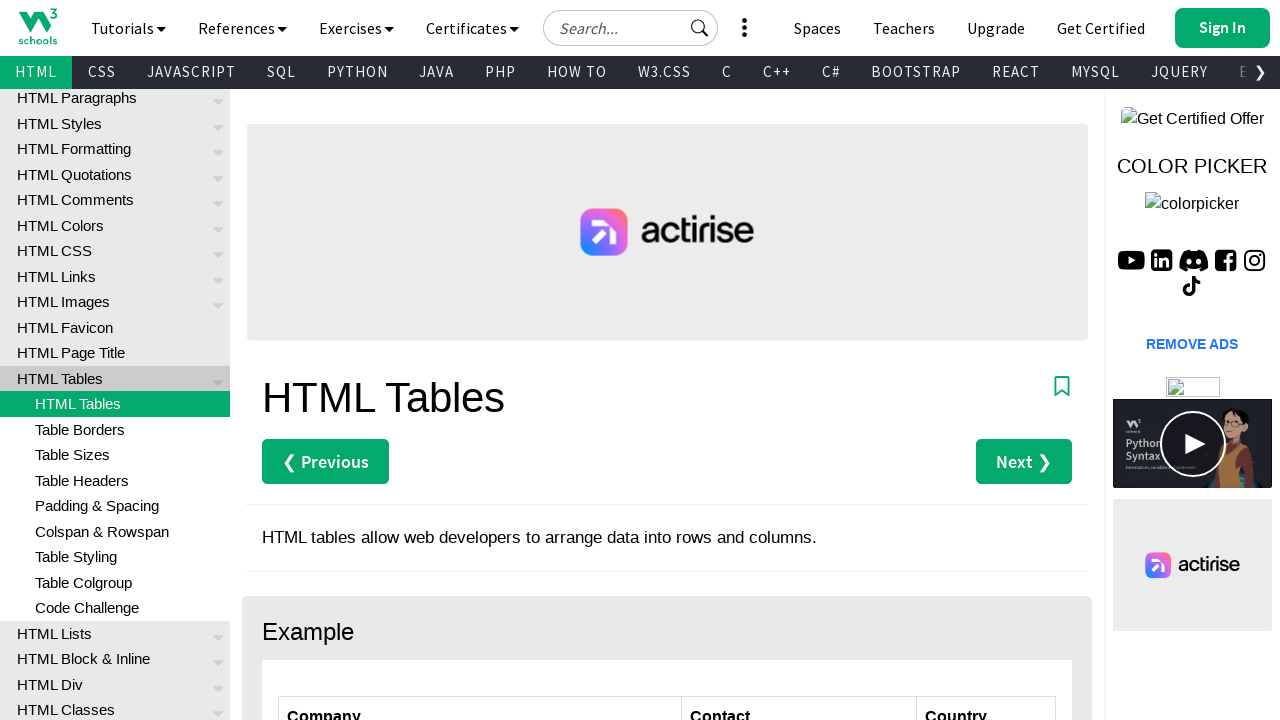

Extracted country from row 5: UK
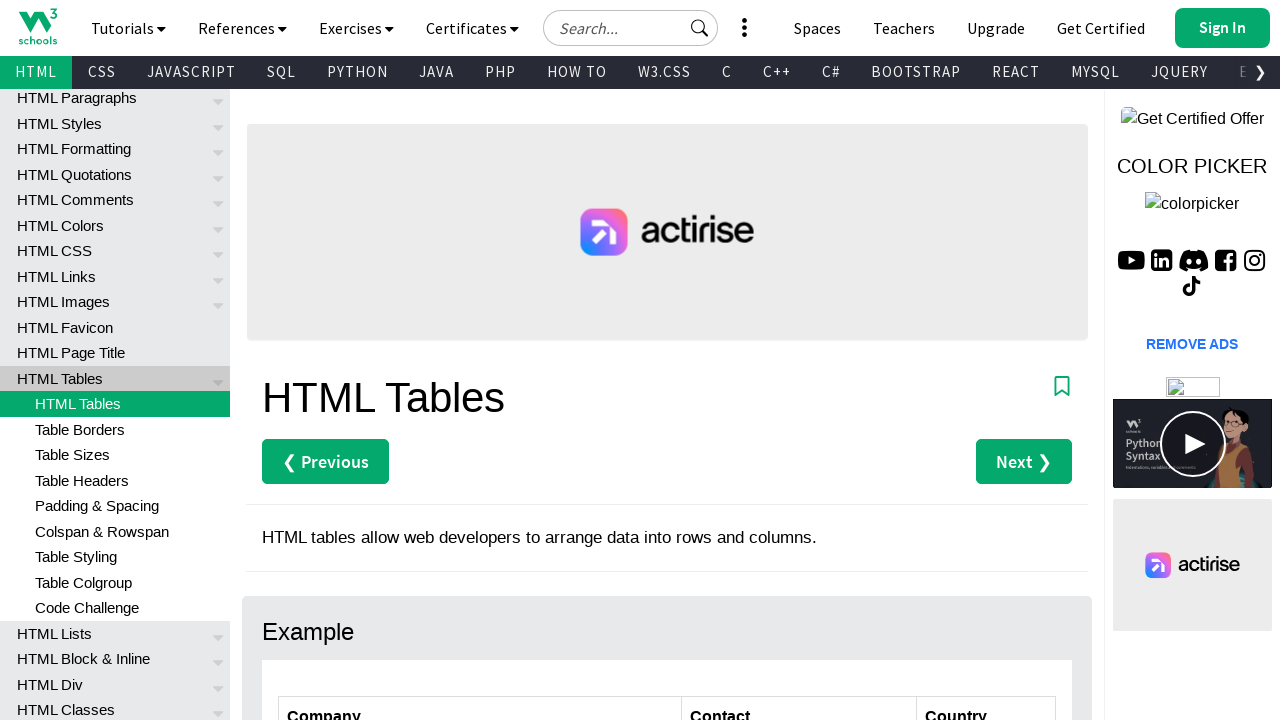

Extracted company name from row 6: Laughing Bacchus Winecellars
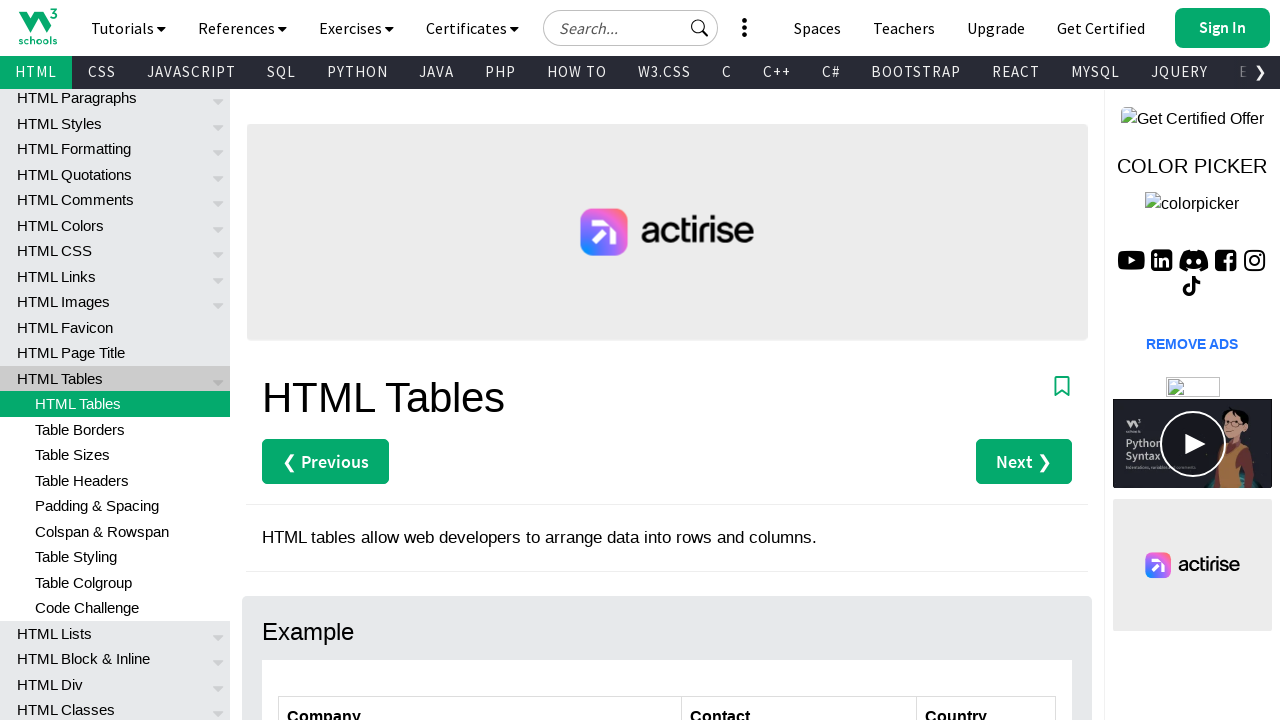

Extracted contact from row 6: Yoshi Tannamuri
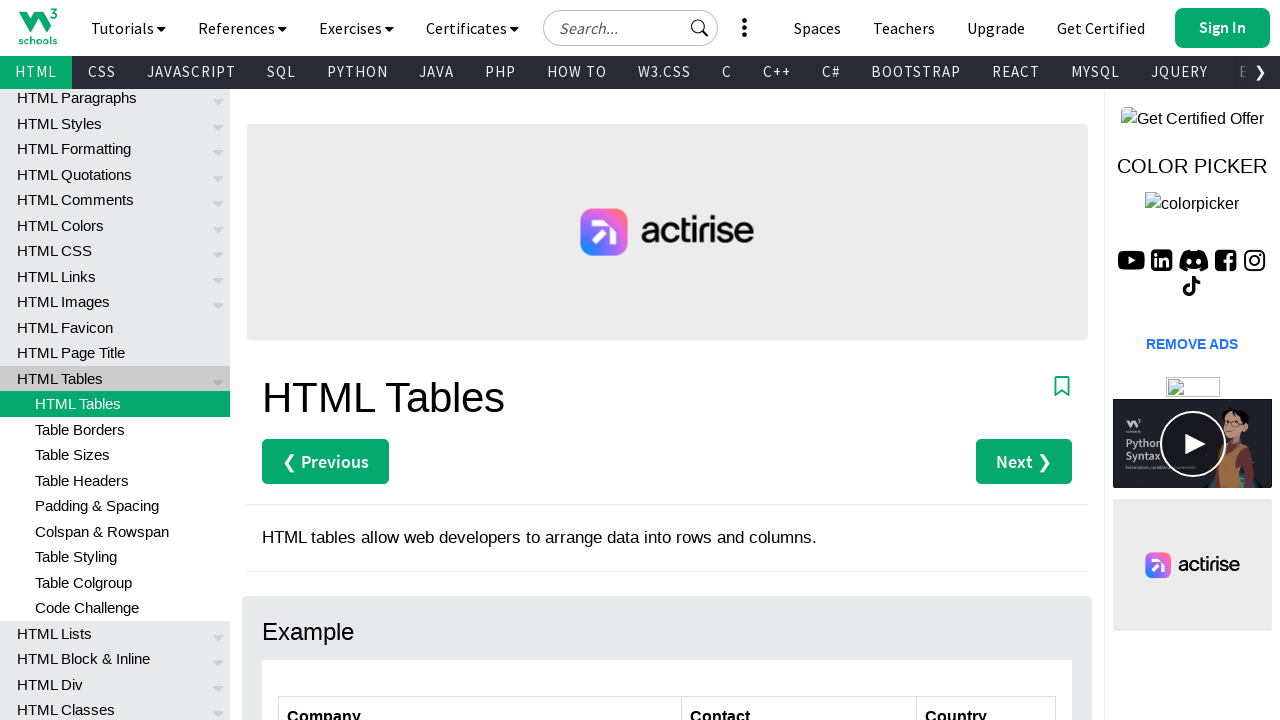

Extracted country from row 6: Canada
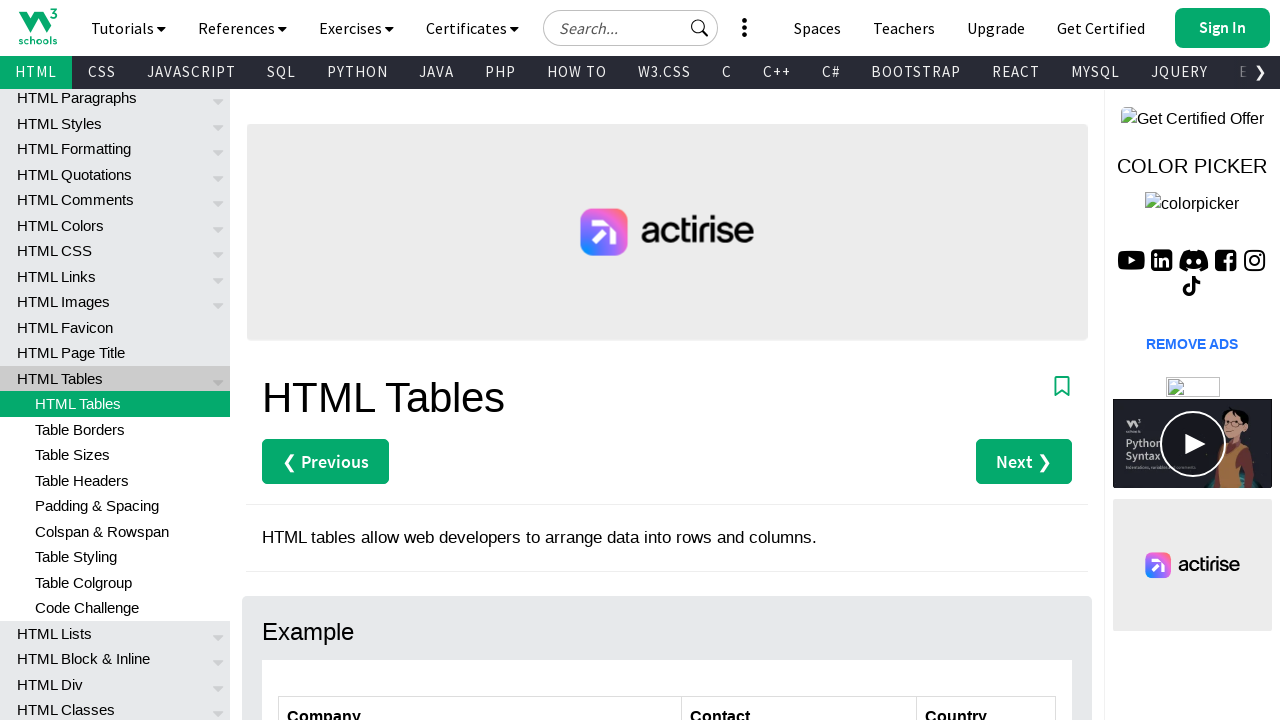

Extracted company name from row 7: Magazzini Alimentari Riuniti
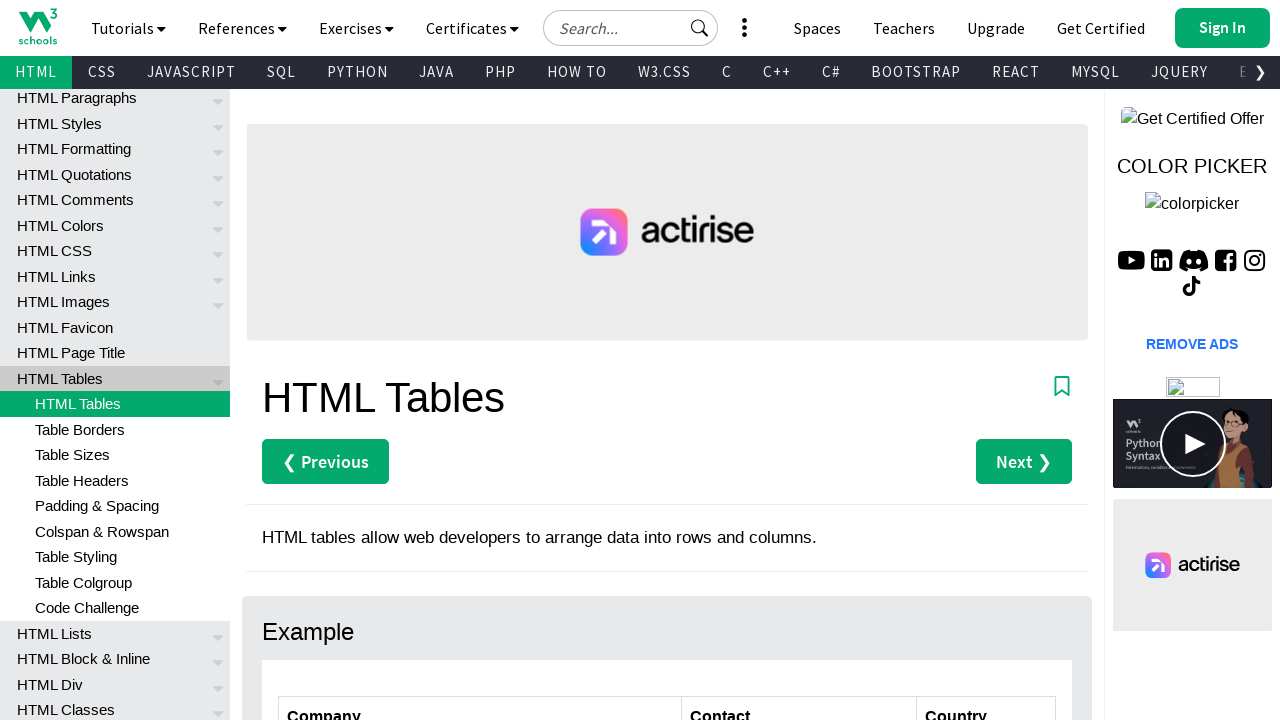

Extracted contact from row 7: Giovanni Rovelli
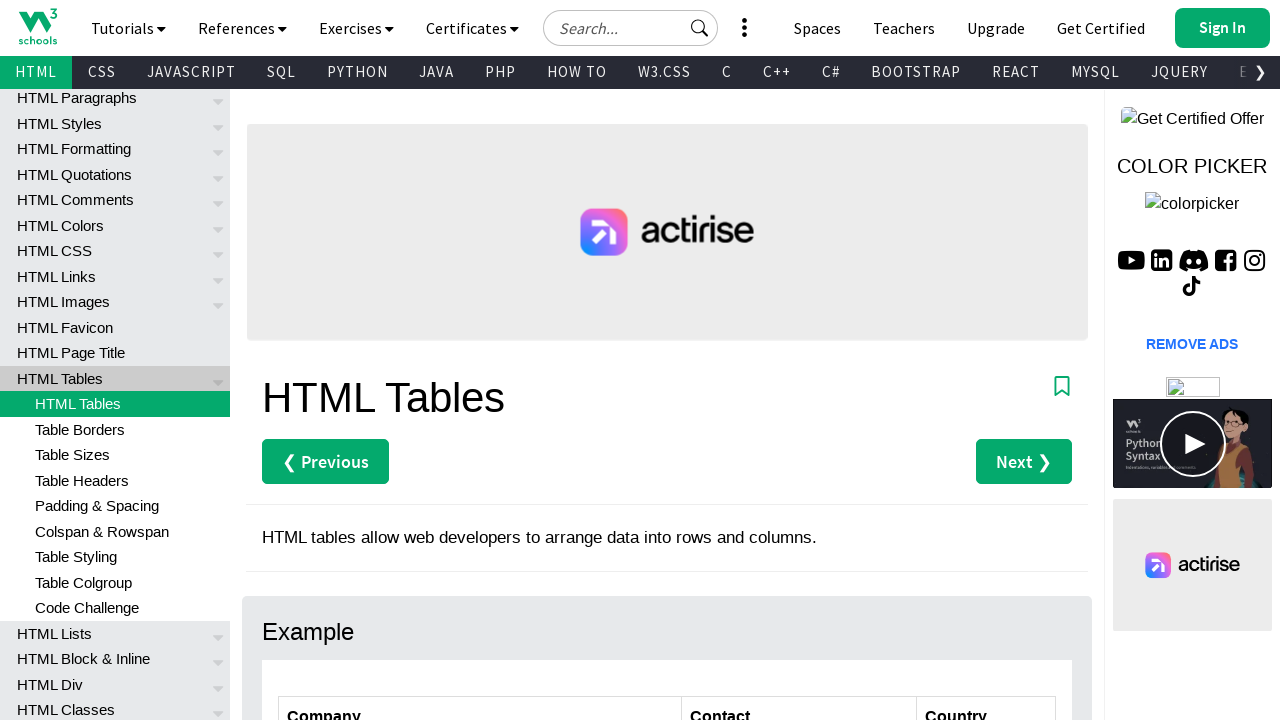

Extracted country from row 7: Italy
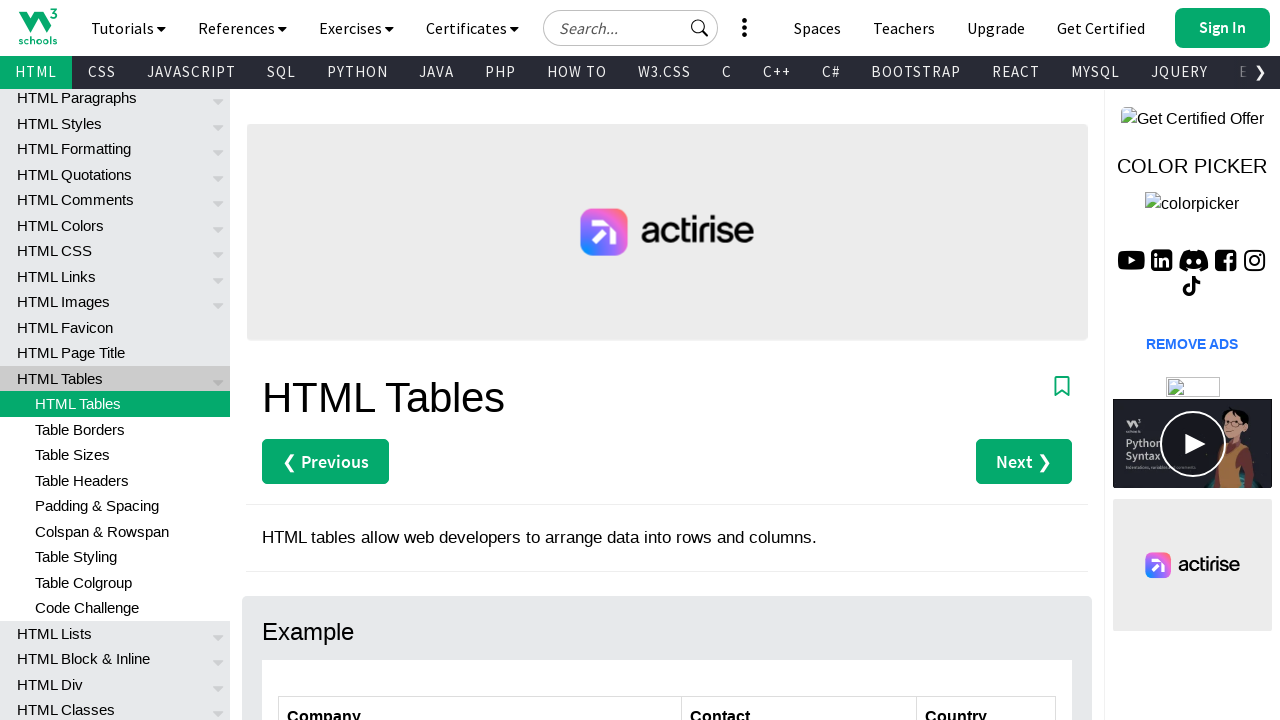

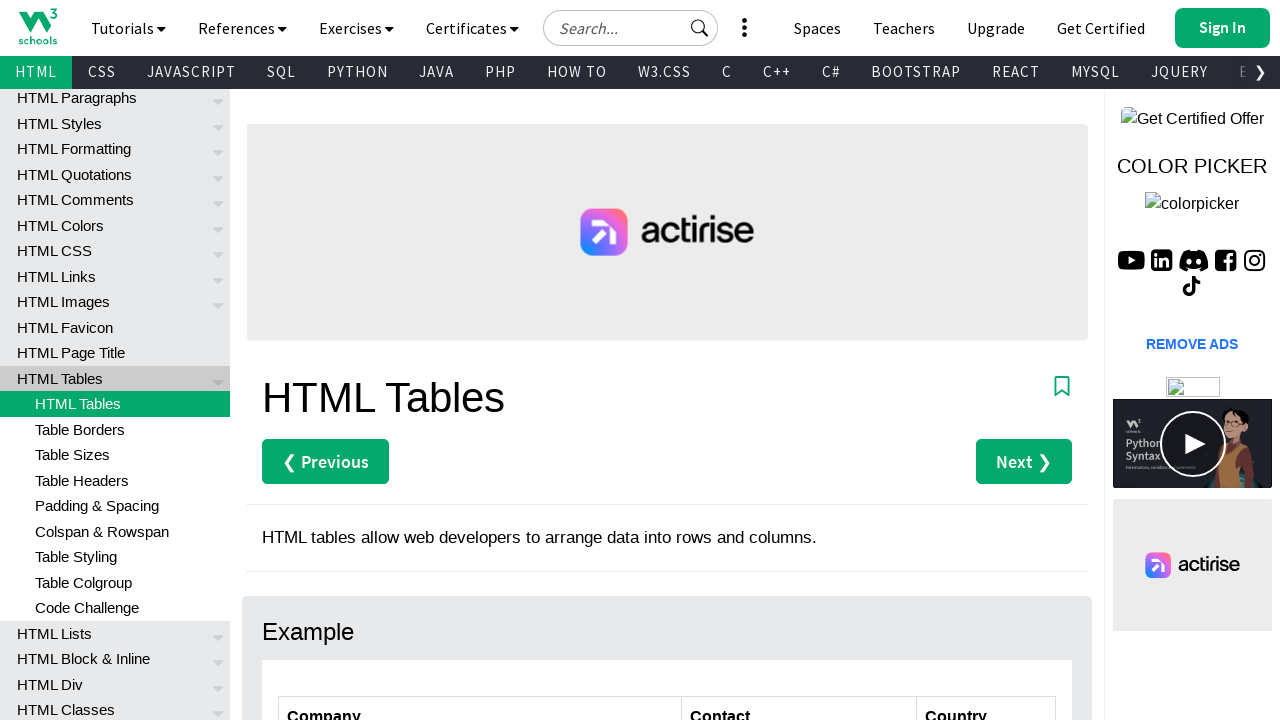